Tests the forgot password form by clicking the forgot password link and filling in email, new password, and confirm password fields on a demo e-commerce site.

Starting URL: https://rahulshettyacademy.com/client/

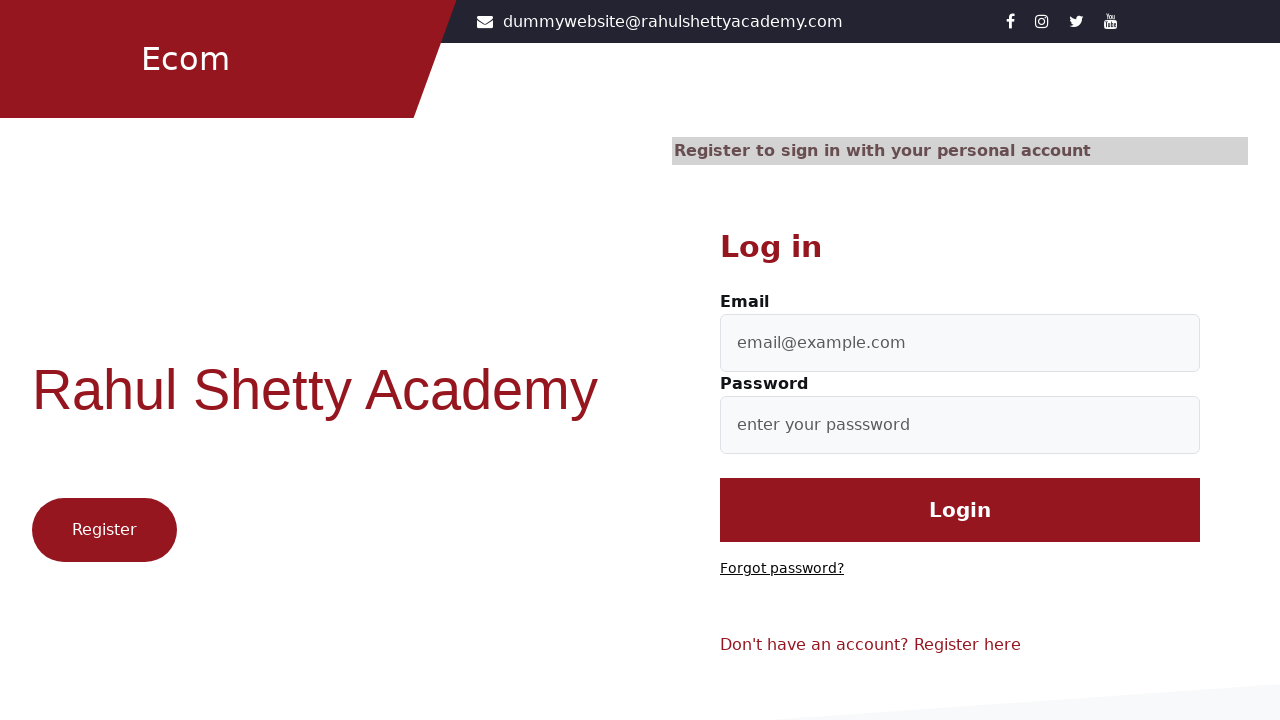

Clicked 'Forgot password?' link at (782, 569) on text=Forgot password?
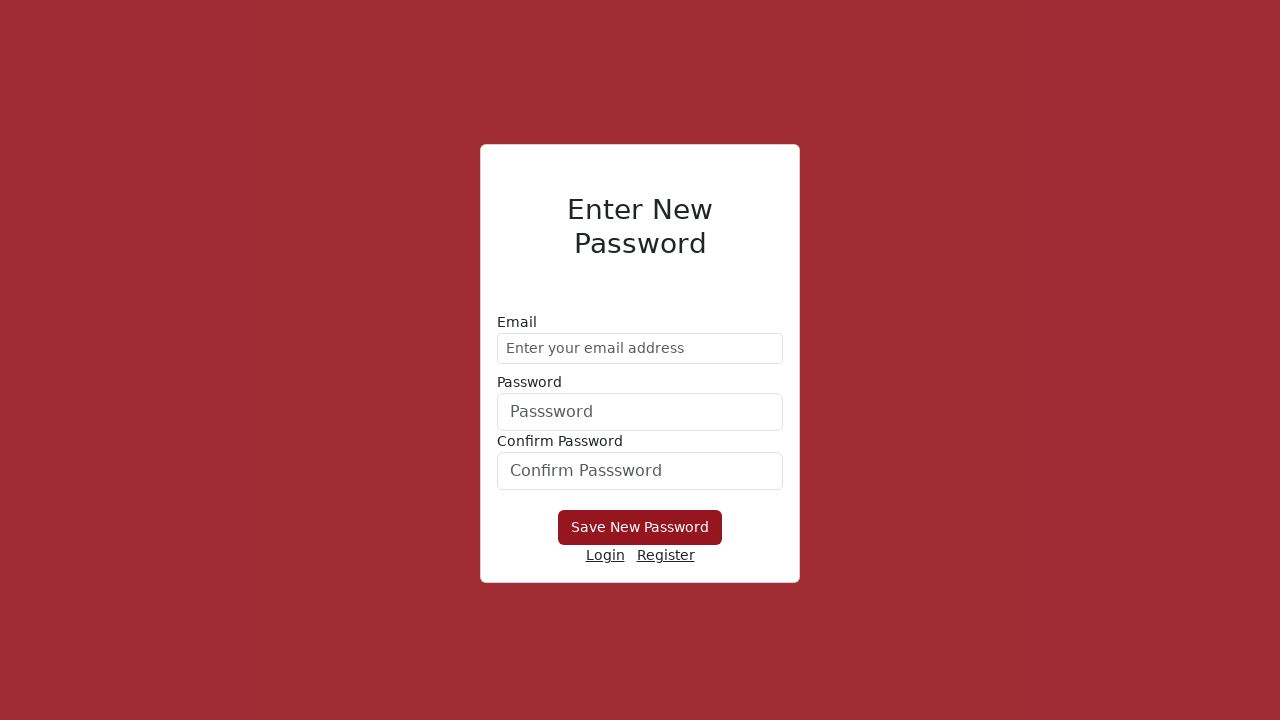

Filled email field with 'demo@gmail.com' on form > div:nth-child(1) > input
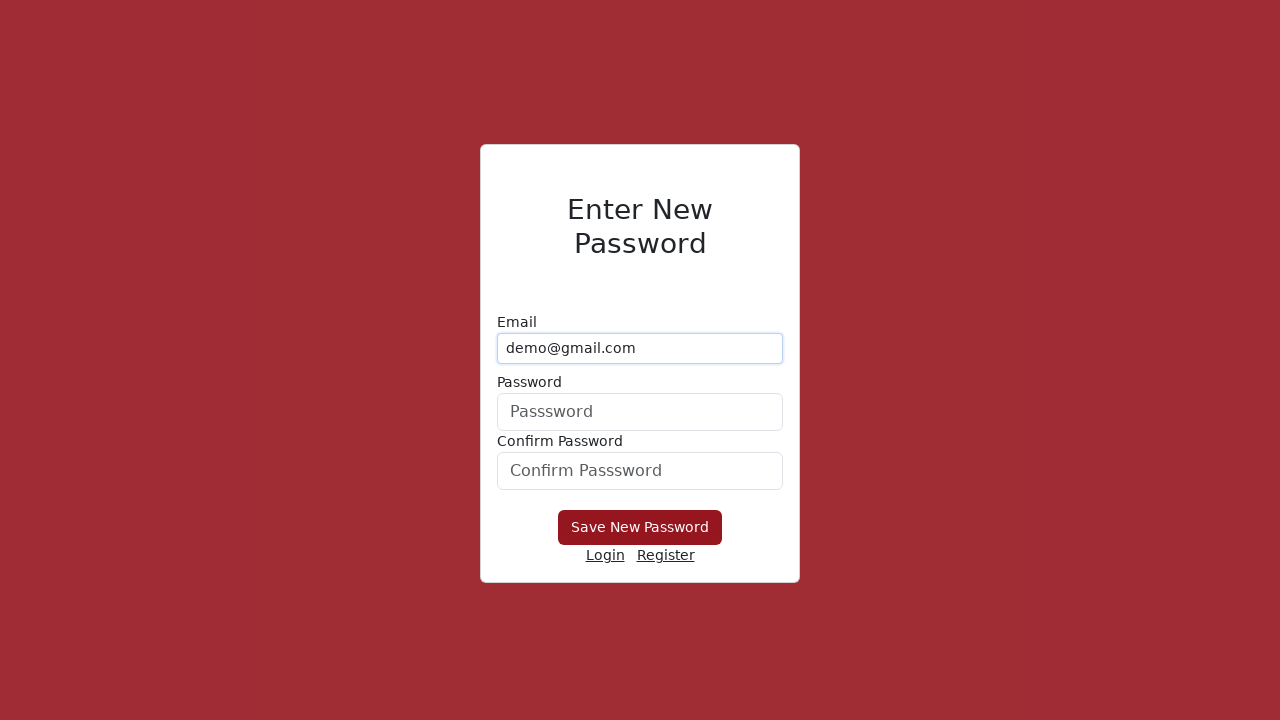

Filled new password field with 'Hello@1234' on form > div:nth-child(2) > input
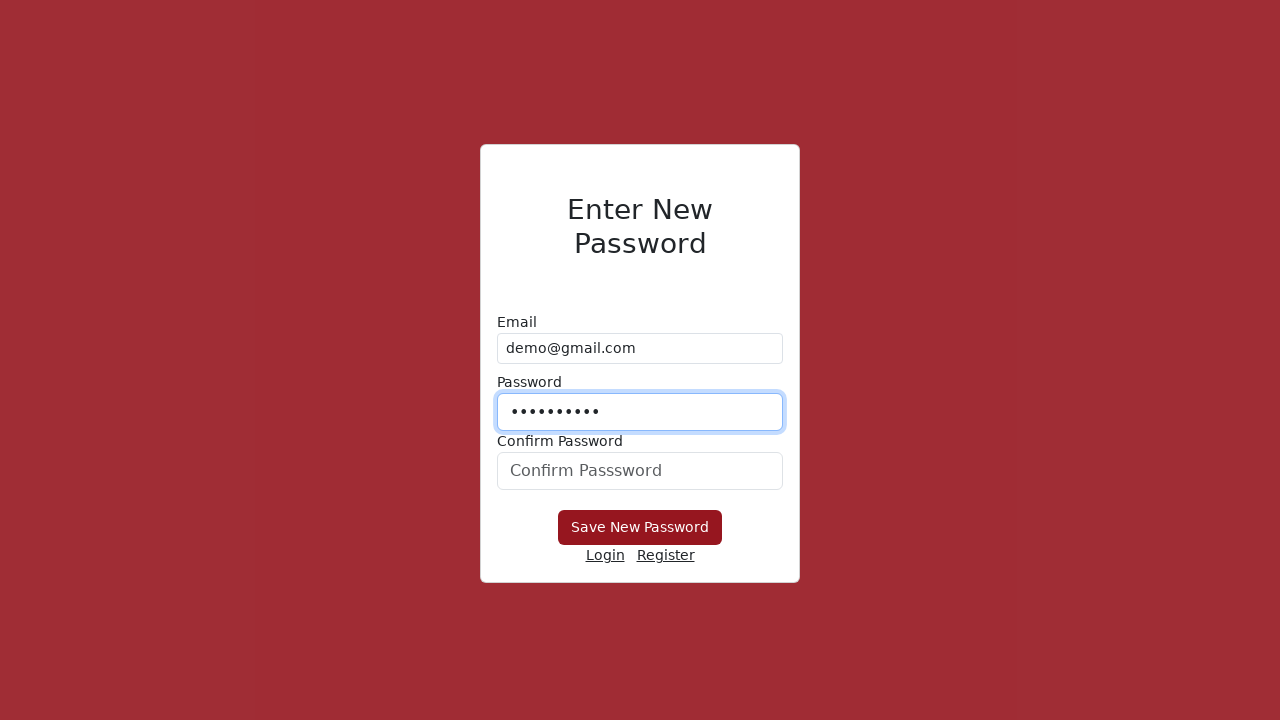

Filled confirm password field with 'Hello@1234' on #confirmPassword
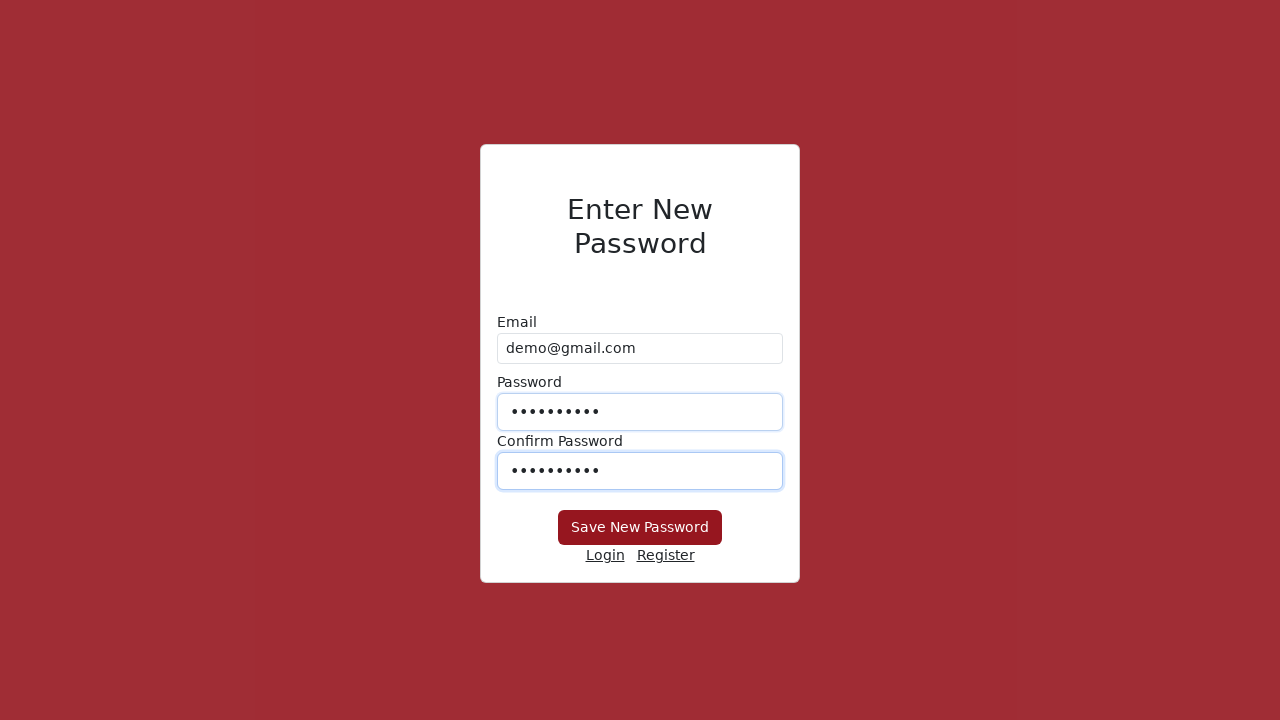

Clicked 'Save New Password' button to submit form at (640, 528) on button:has-text('Save New Password')
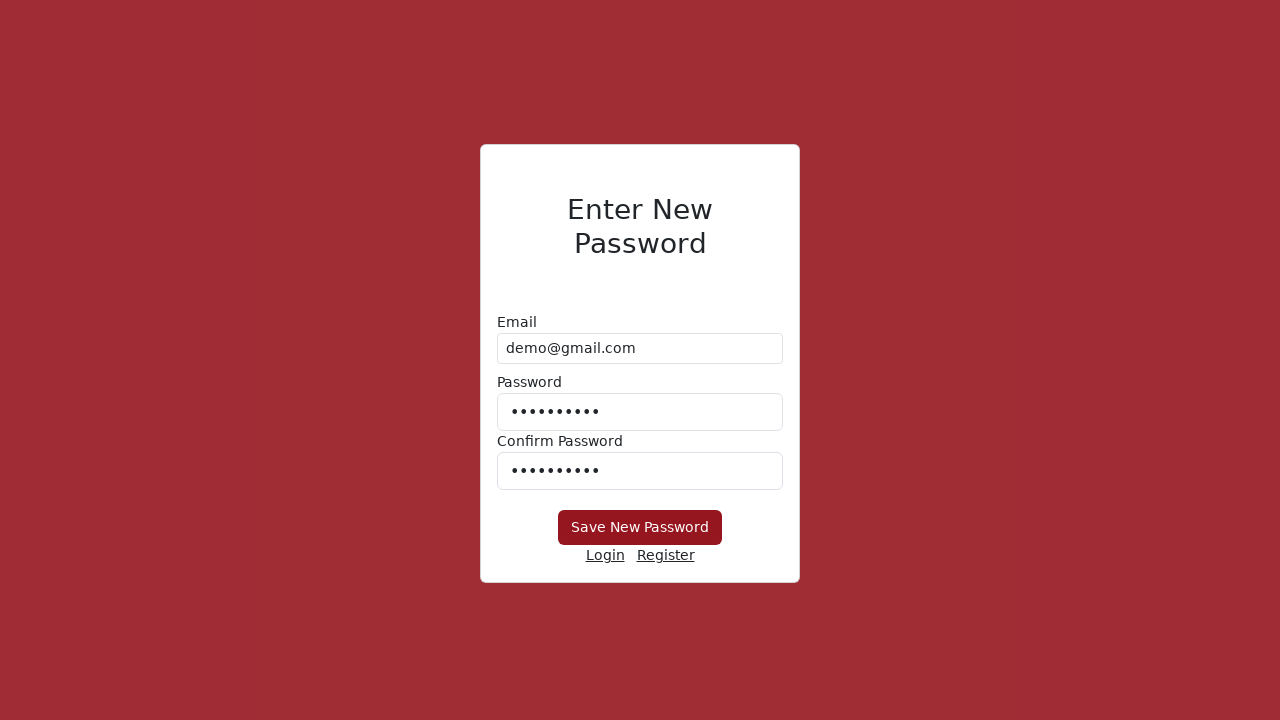

Waited 2 seconds for form submission to complete
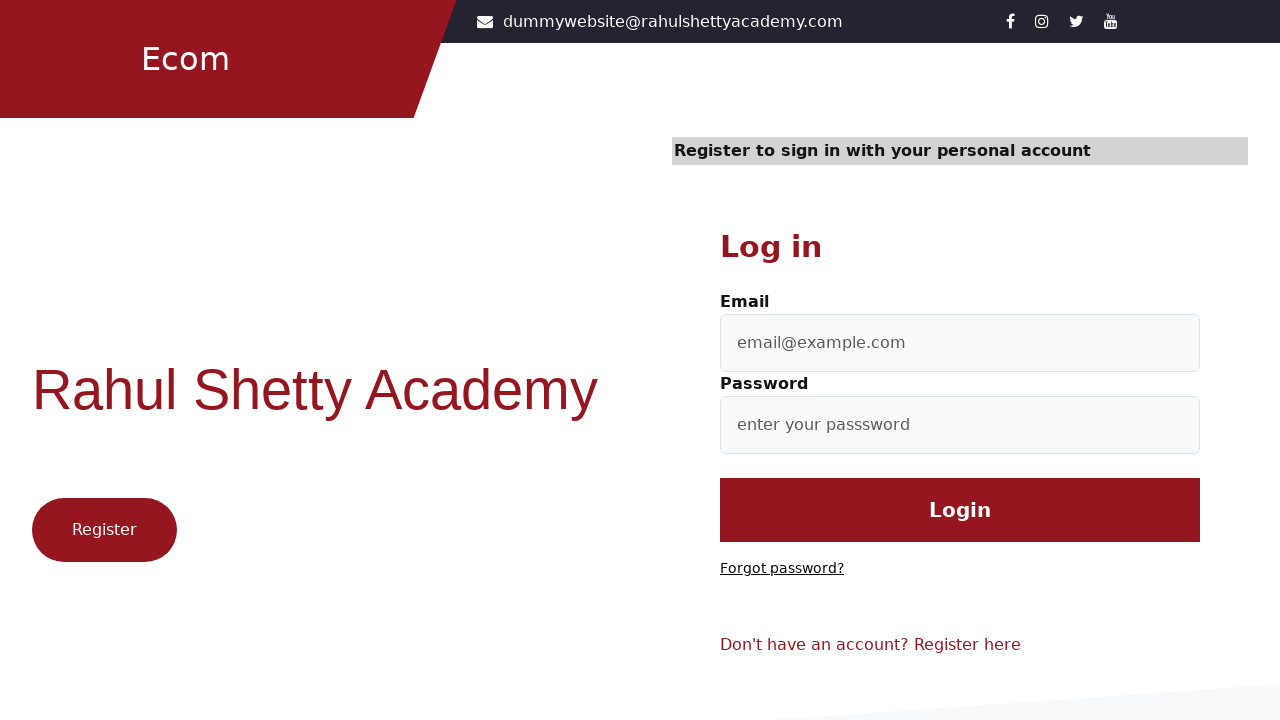

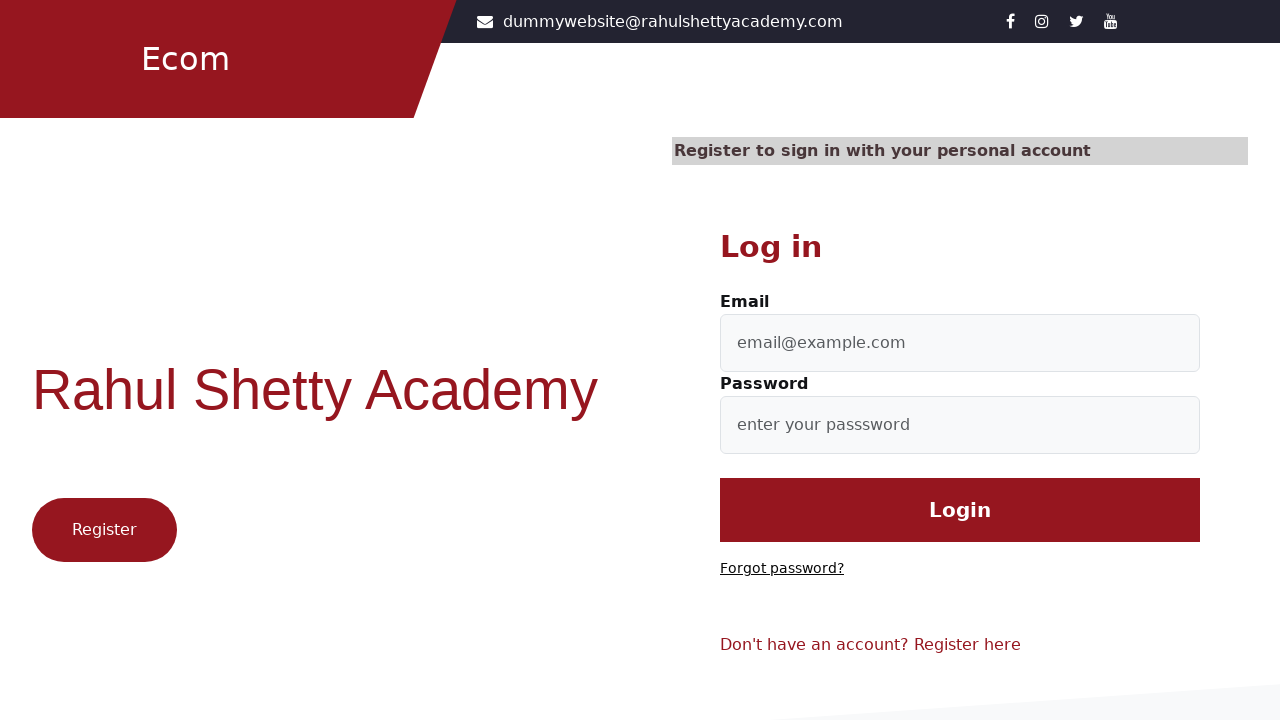